Navigates to the UzReport news feed page and verifies that news items are displayed on the page.

Starting URL: https://uzreport.news/news-feed

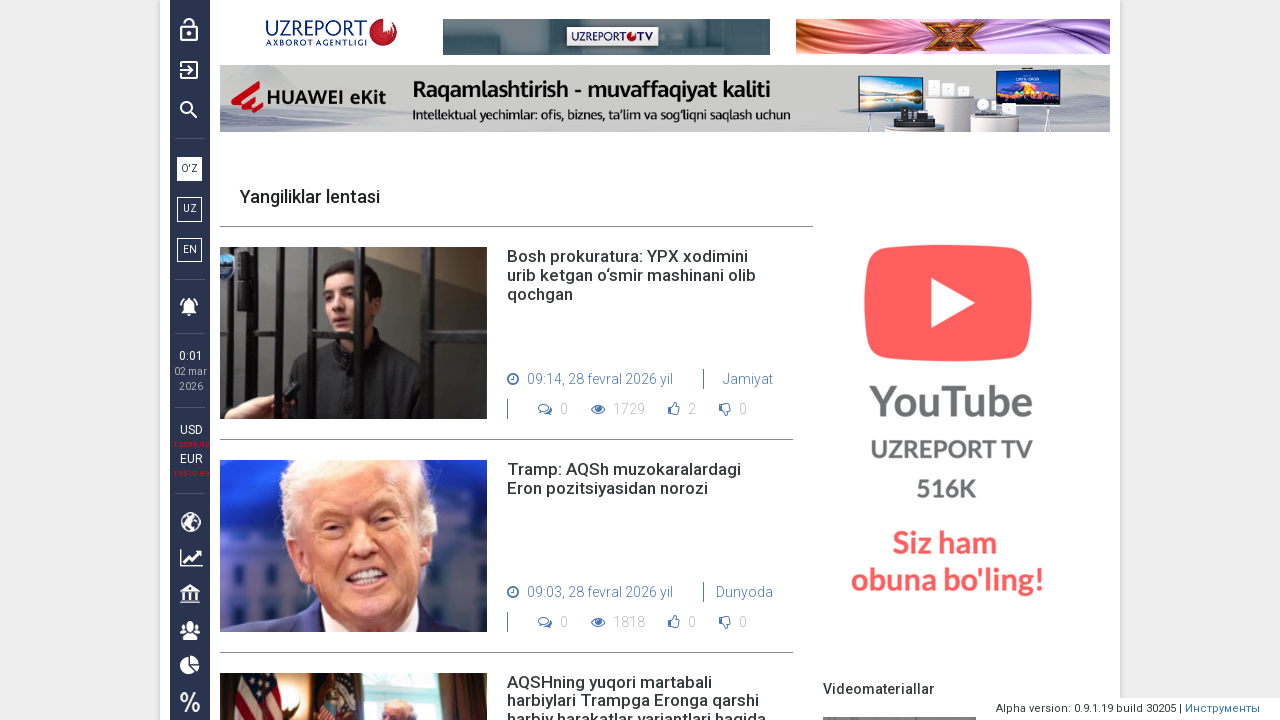

Navigated to UzReport news feed page
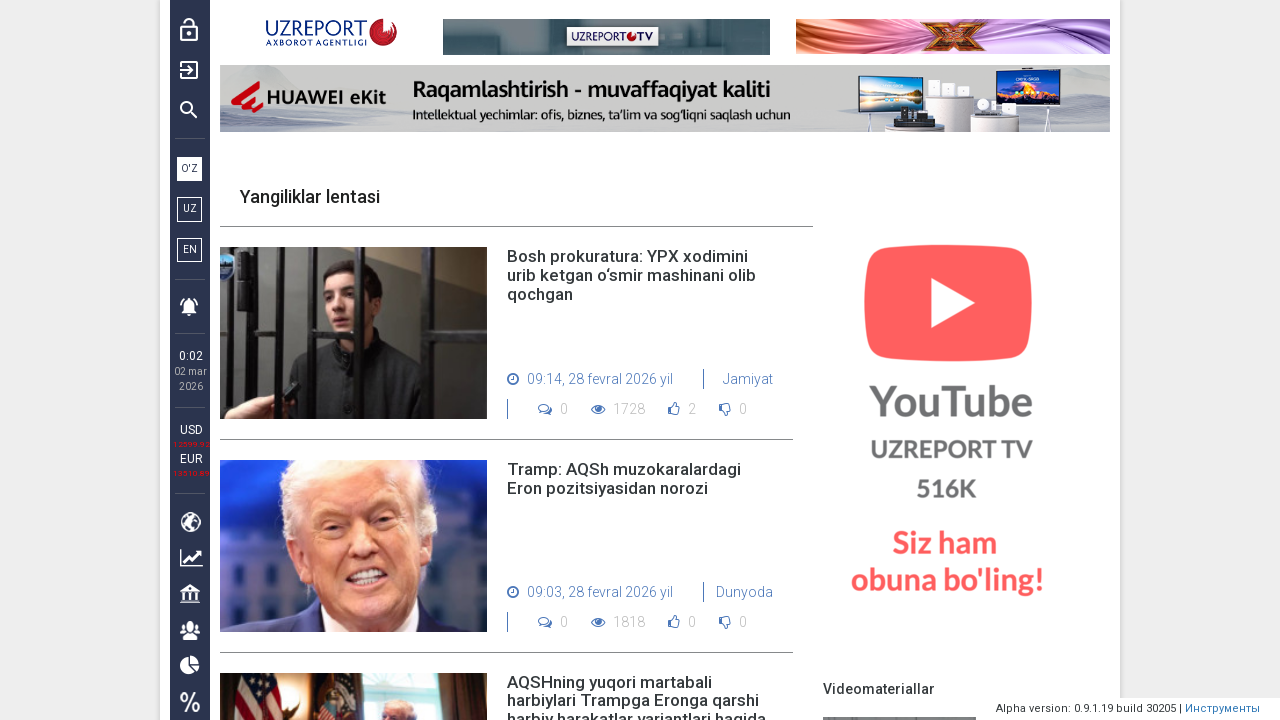

Waited for news items container to load
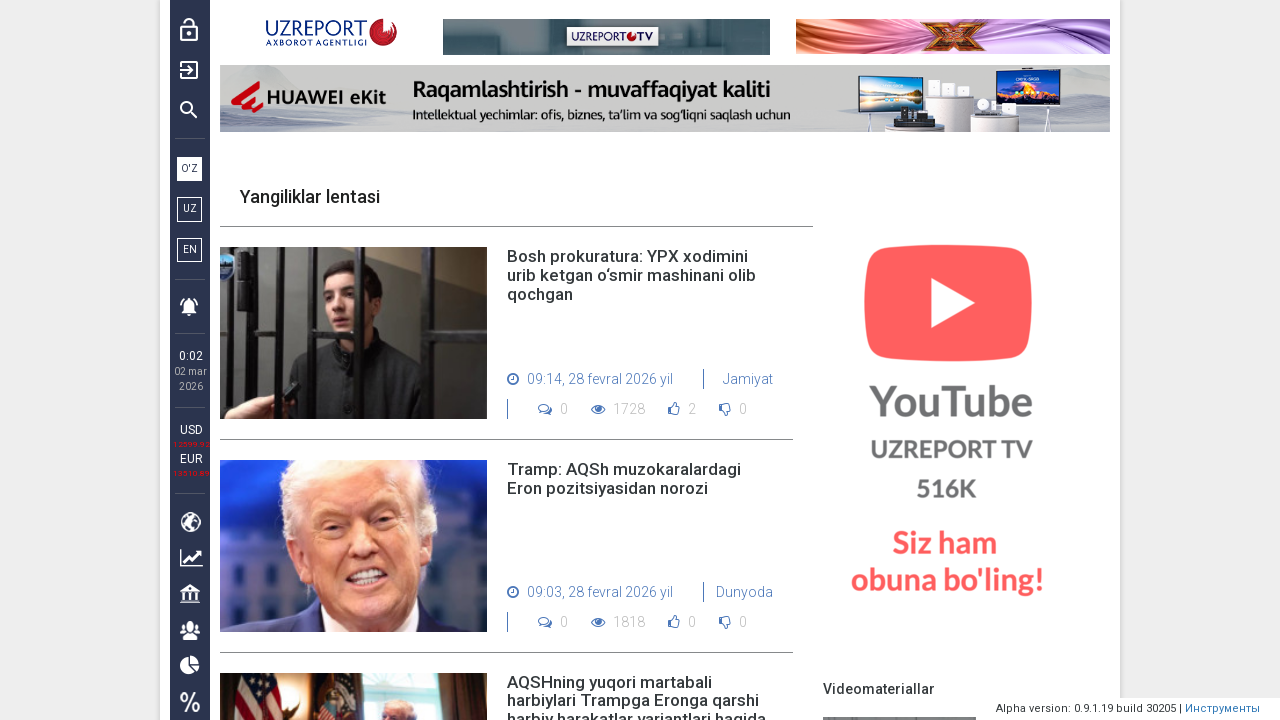

Located news items elements
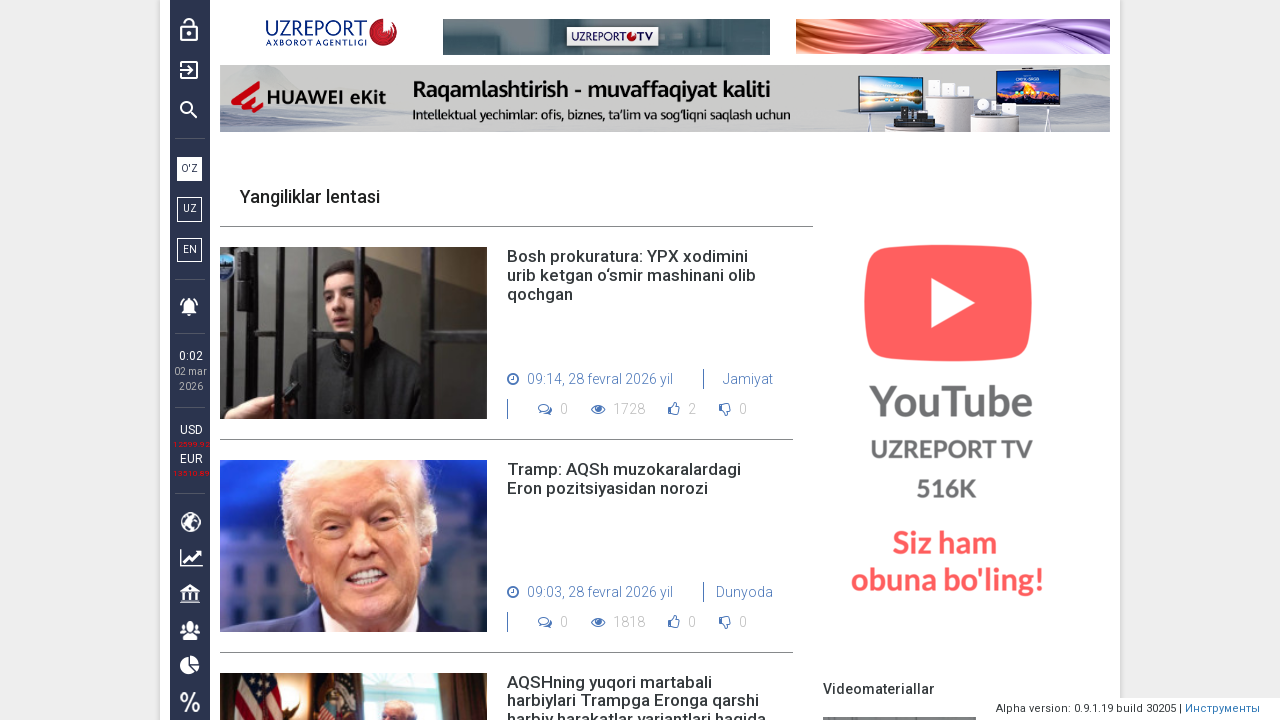

Verified that news items are displayed on the page
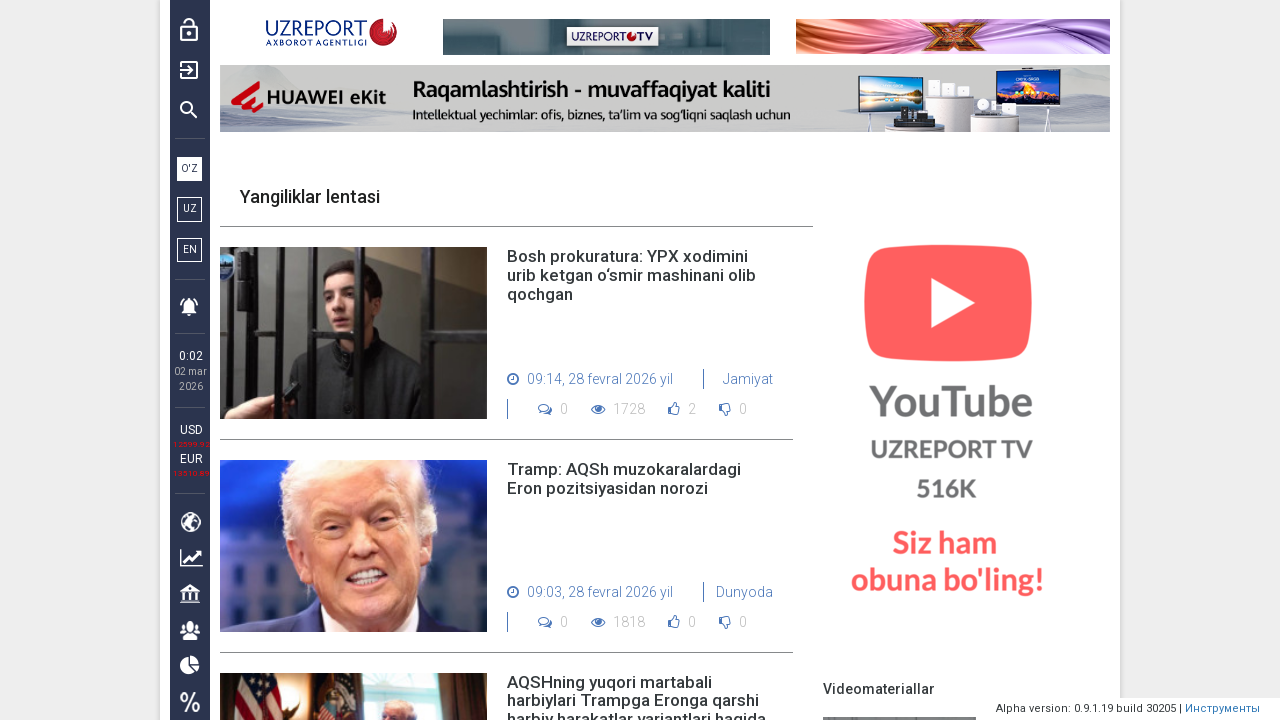

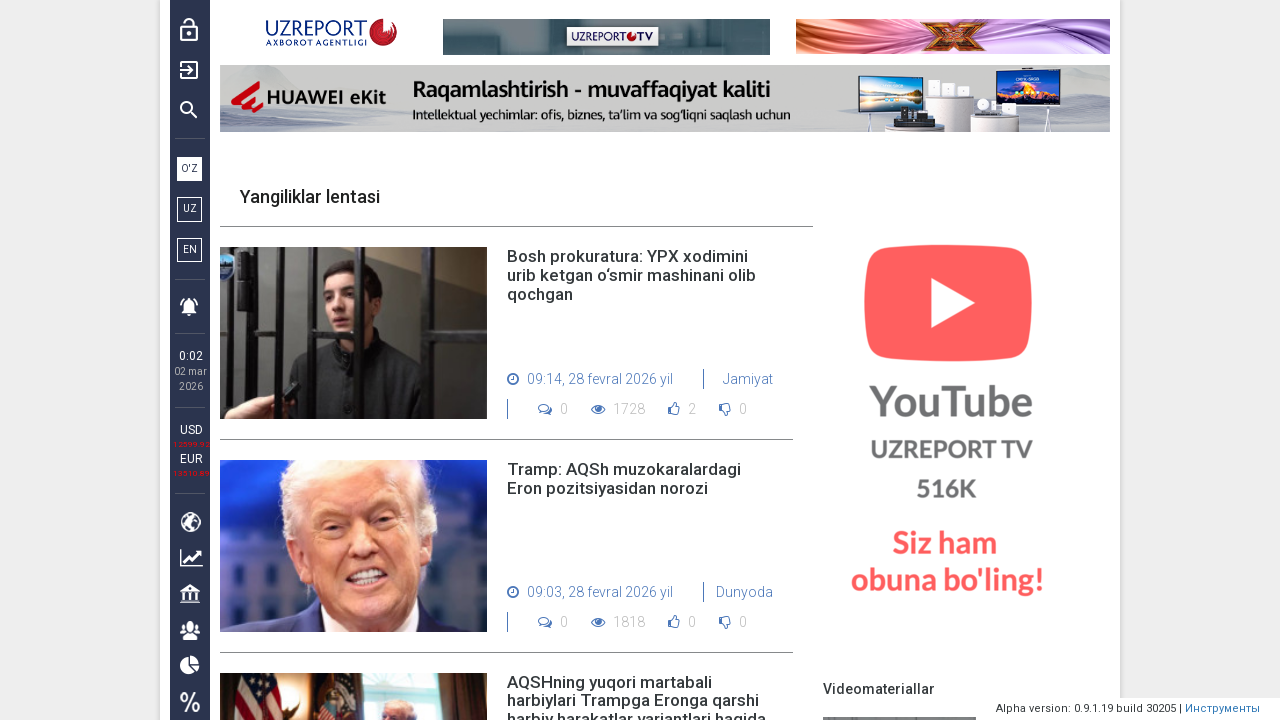